Tests the text input functionality by entering a new button name and verifying the button text updates

Starting URL: http://uitestingplayground.com/home

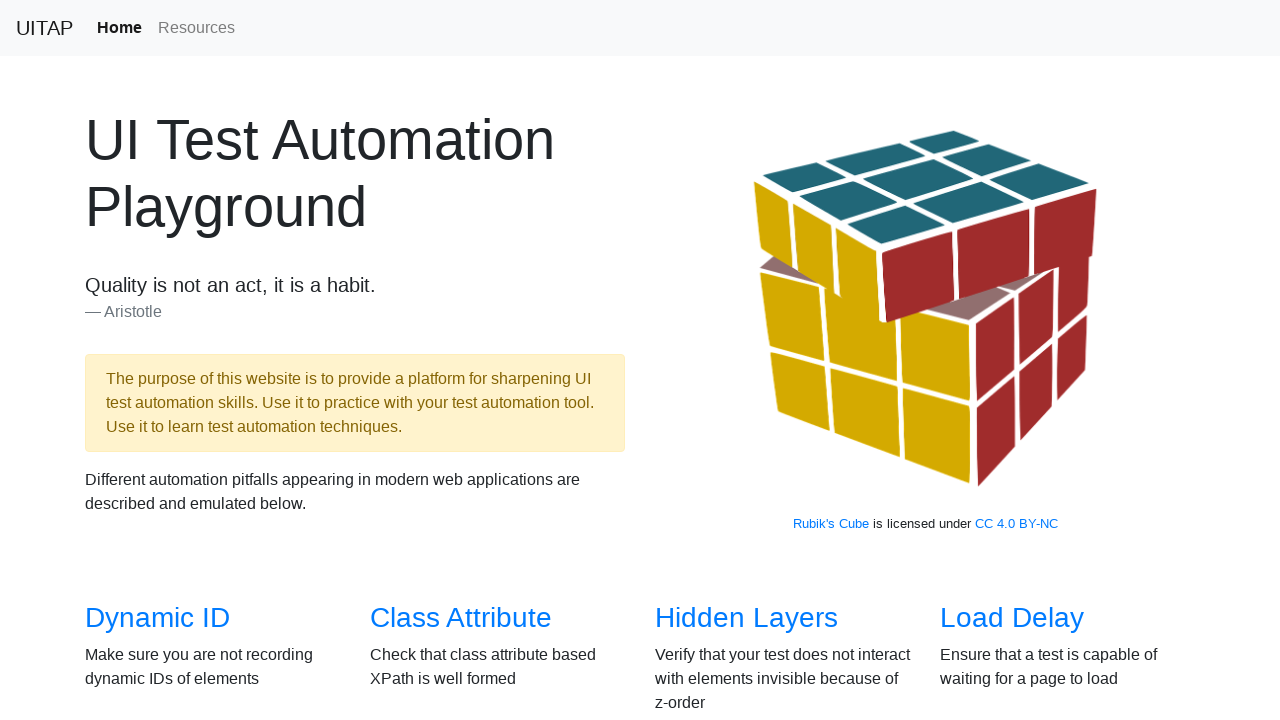

Clicked on Text Input link at (1002, 360) on xpath=//section[@id='overview']//a[text()='Text Input']
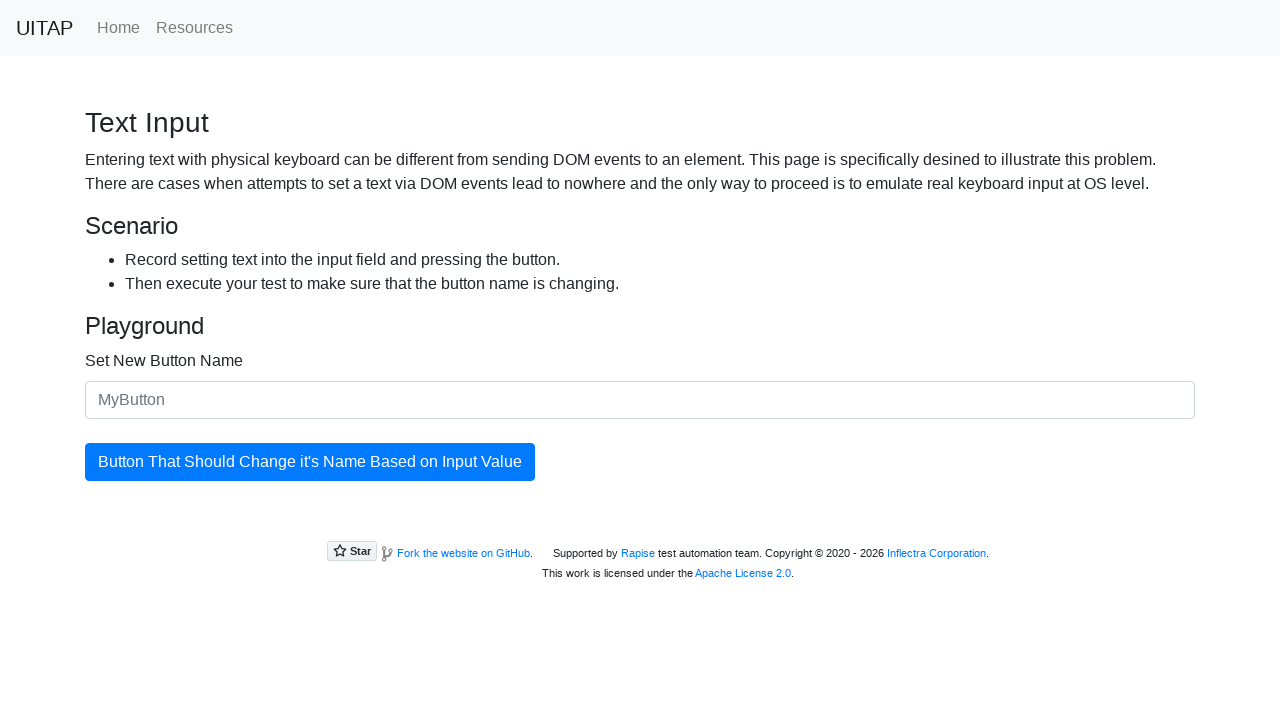

Filled text input field with 'new button name' on #newButtonName
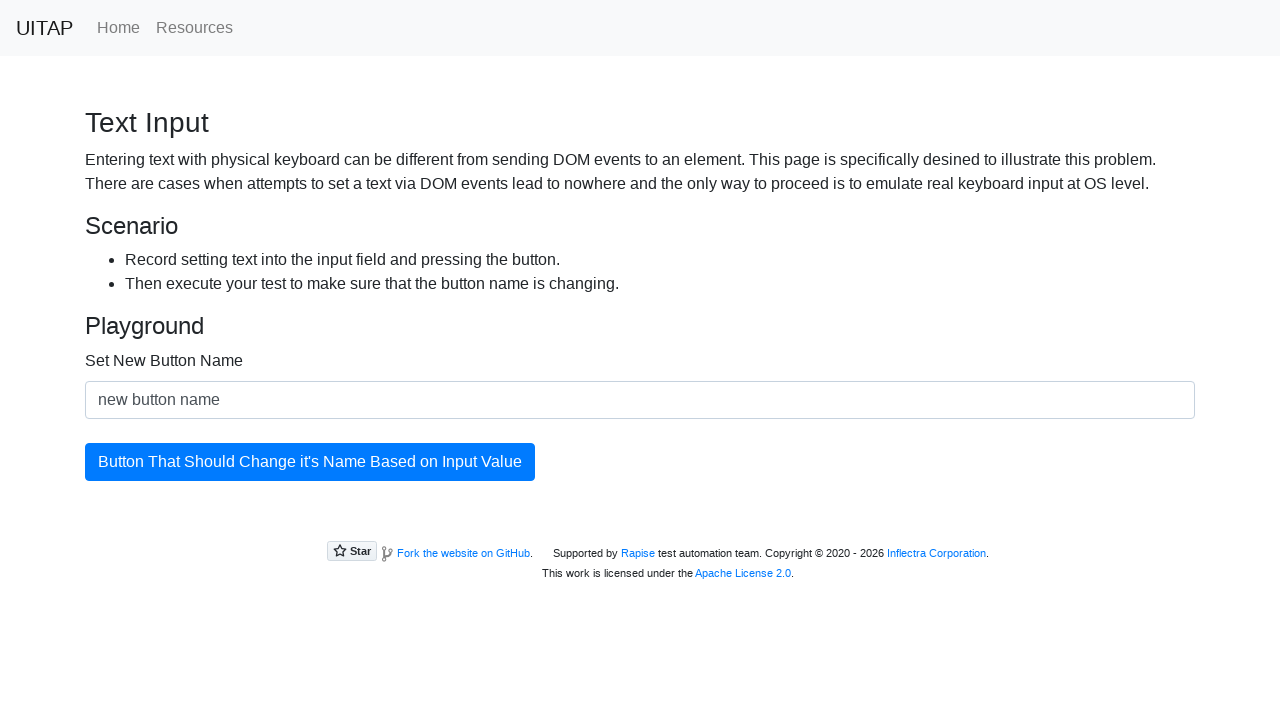

Clicked the button to update its name at (310, 462) on #updatingButton
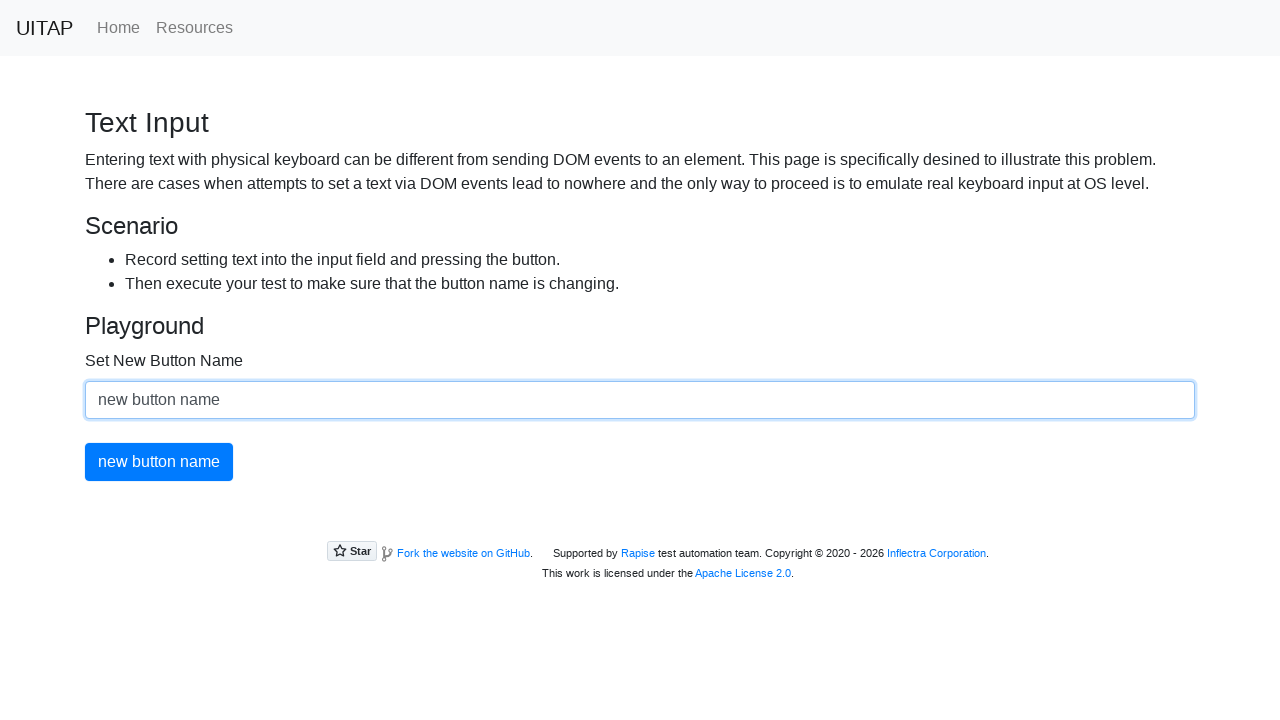

Verified button text updated to 'new button name'
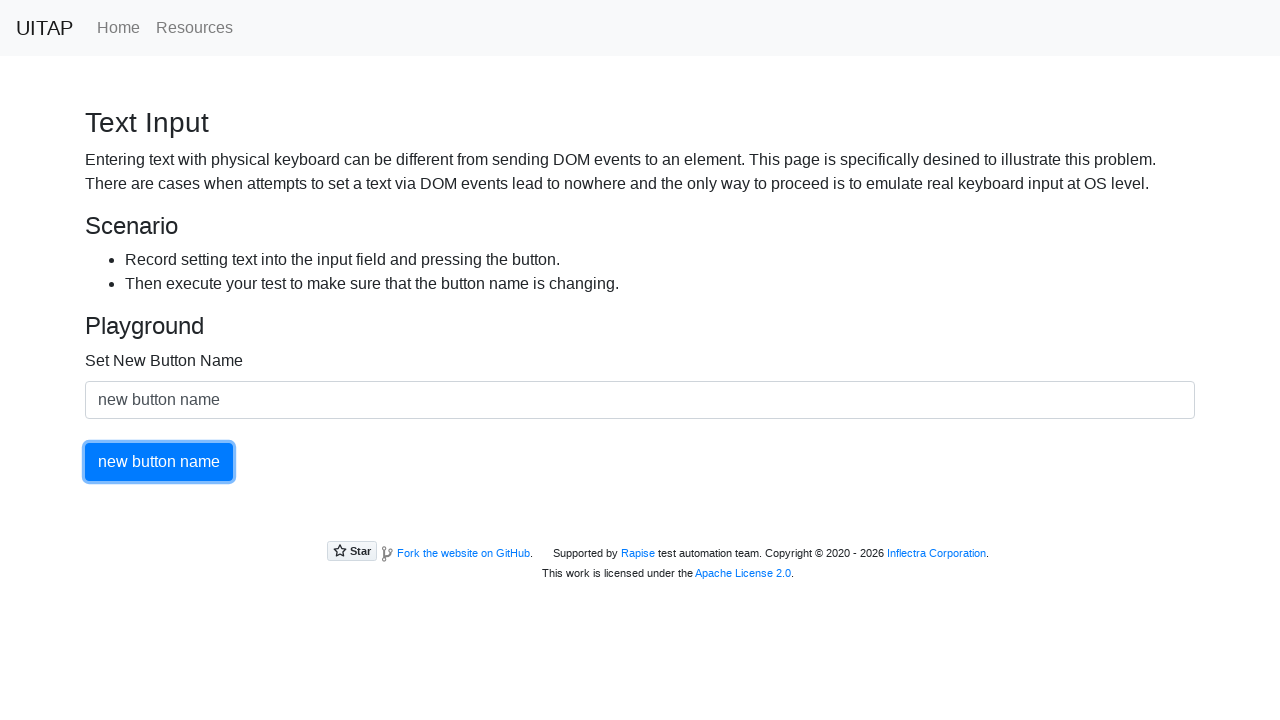

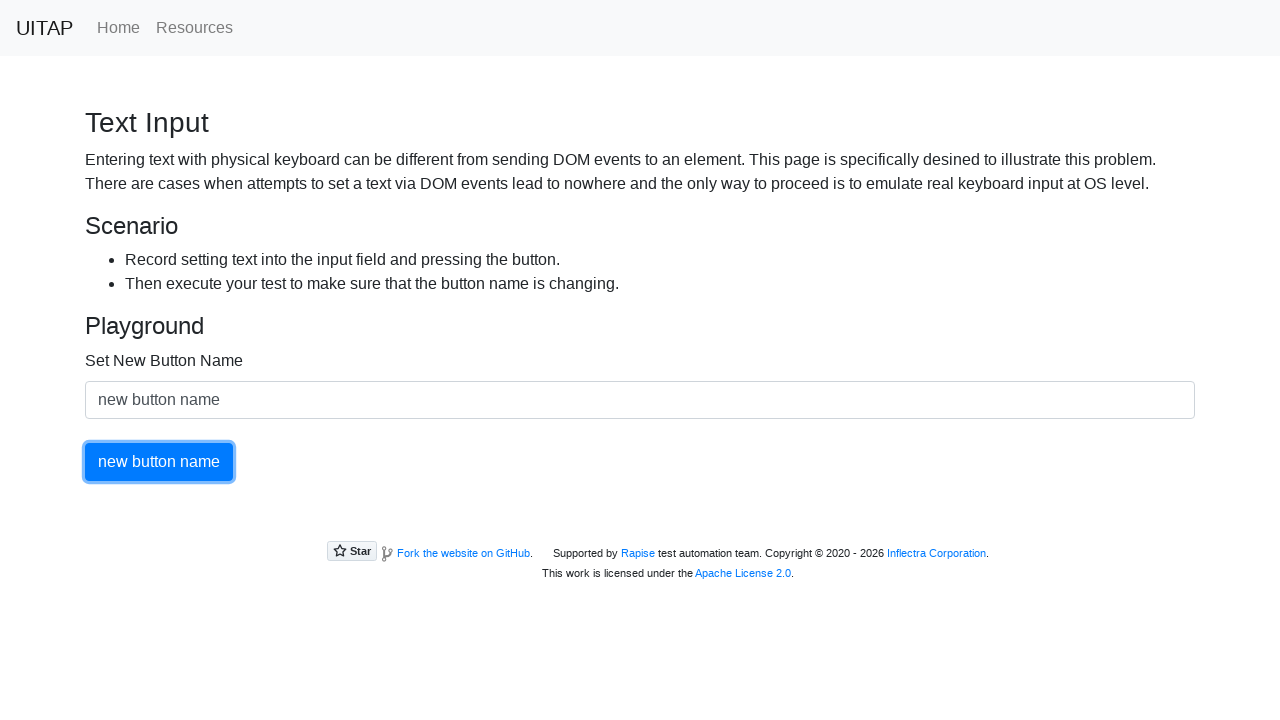